Fills out a user registration form with personal details including name, title, gender, employment status, username, email, and password

Starting URL: https://uibank.uipath.com/register-account

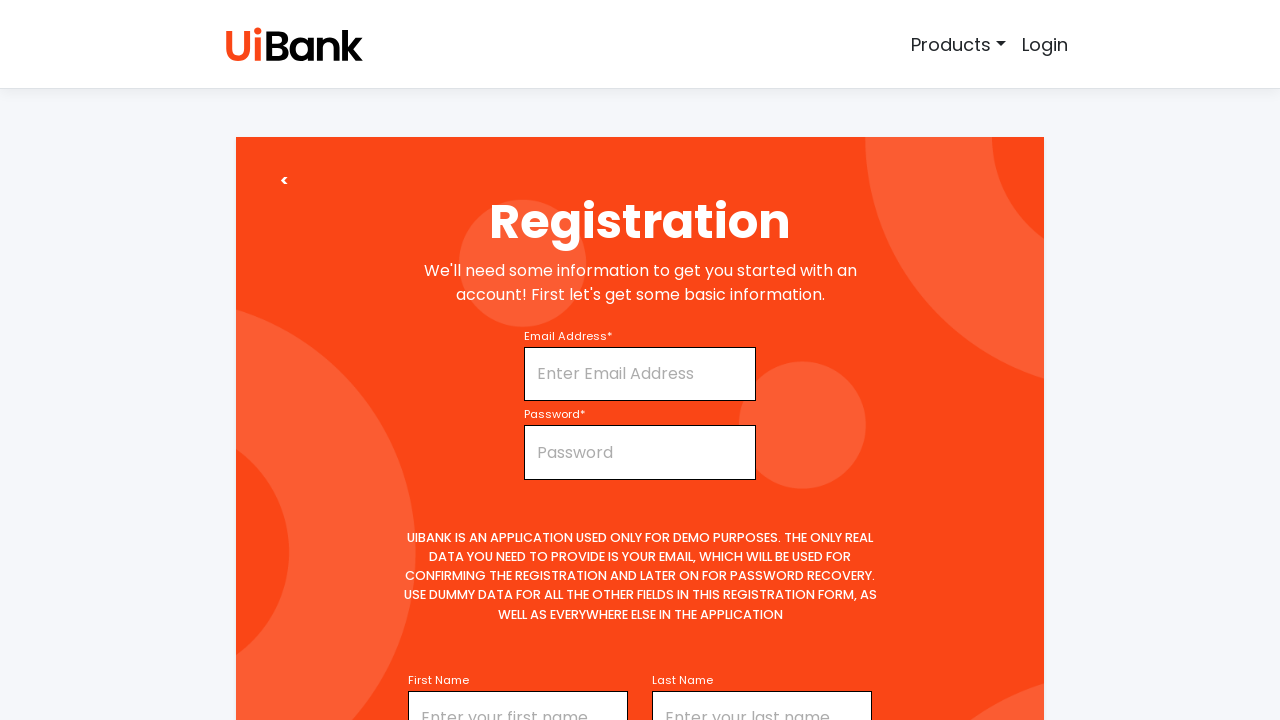

Filled first name field with 'Michael' on #firstName
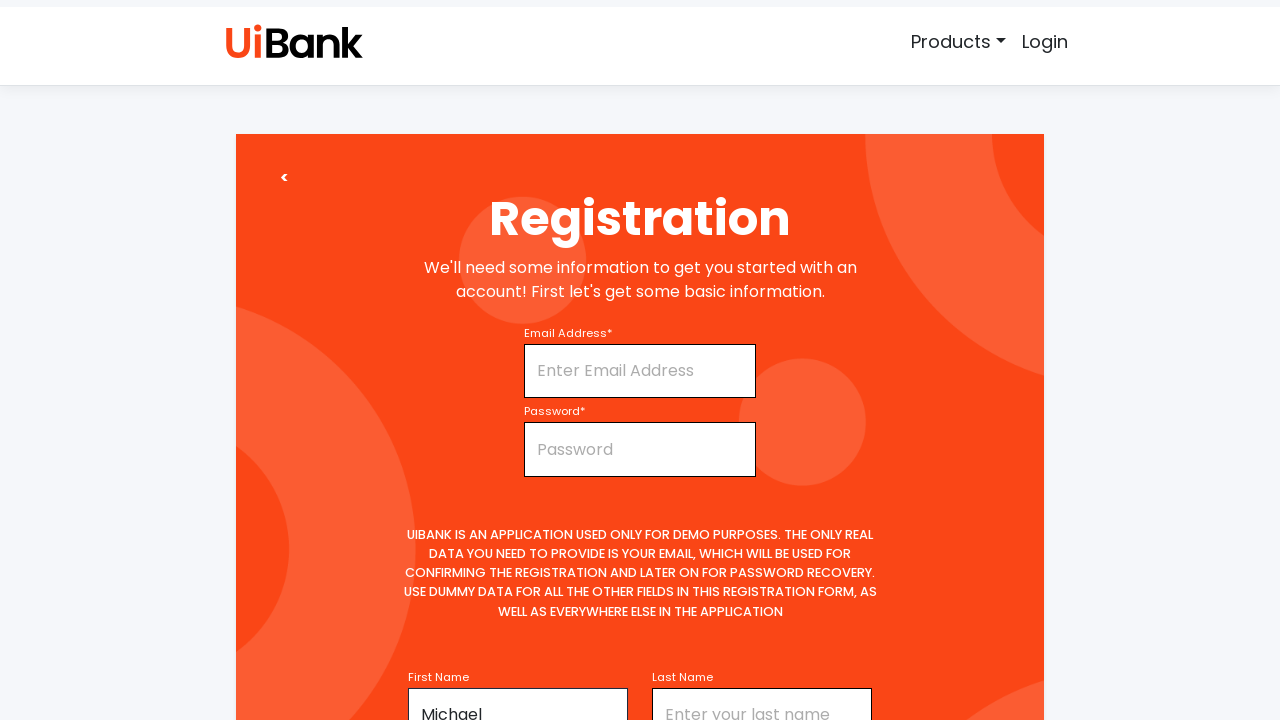

Selected 'Mr' from title dropdown on #title
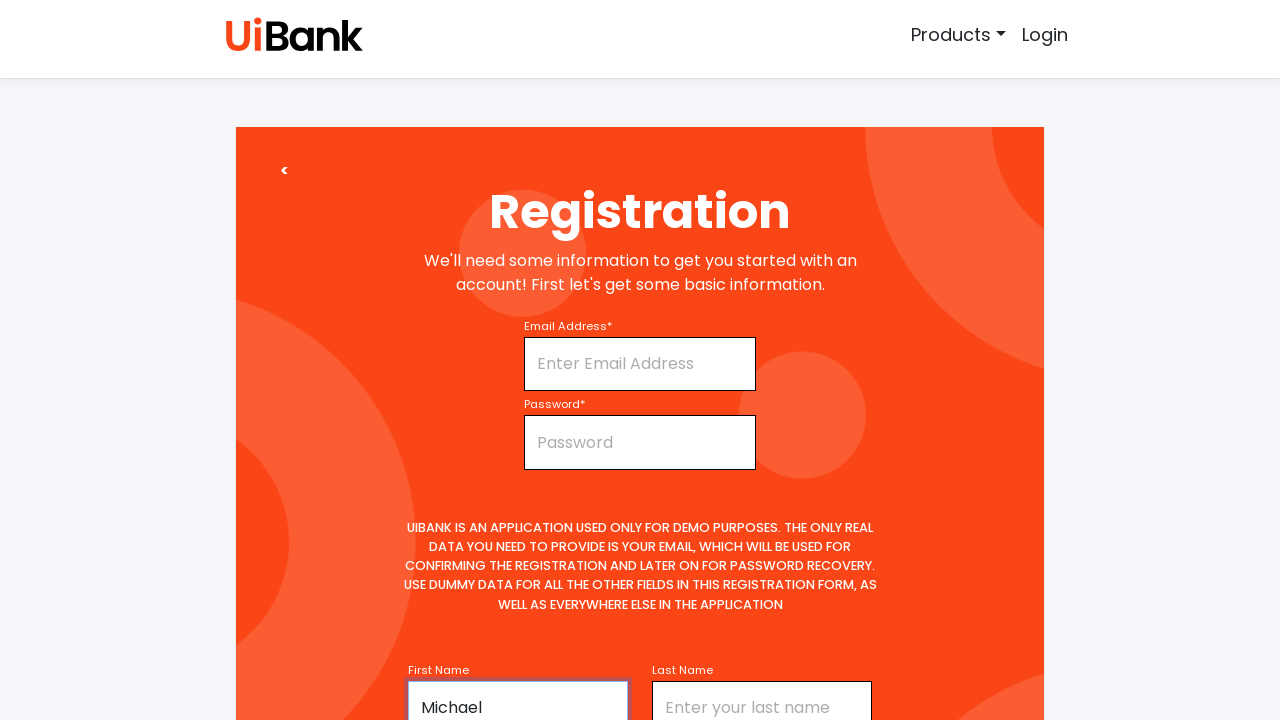

Filled middle name field with 'James' on input[name='middleName']
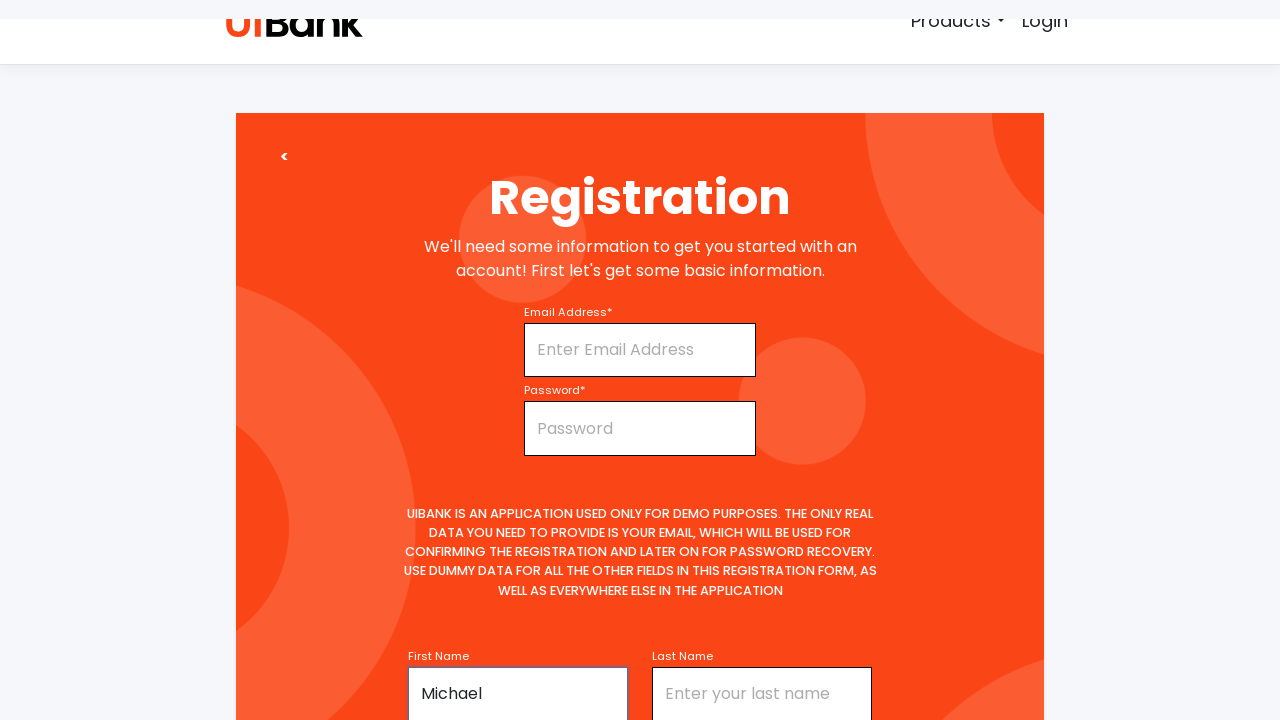

Filled last name field with 'Smith' on #lastName
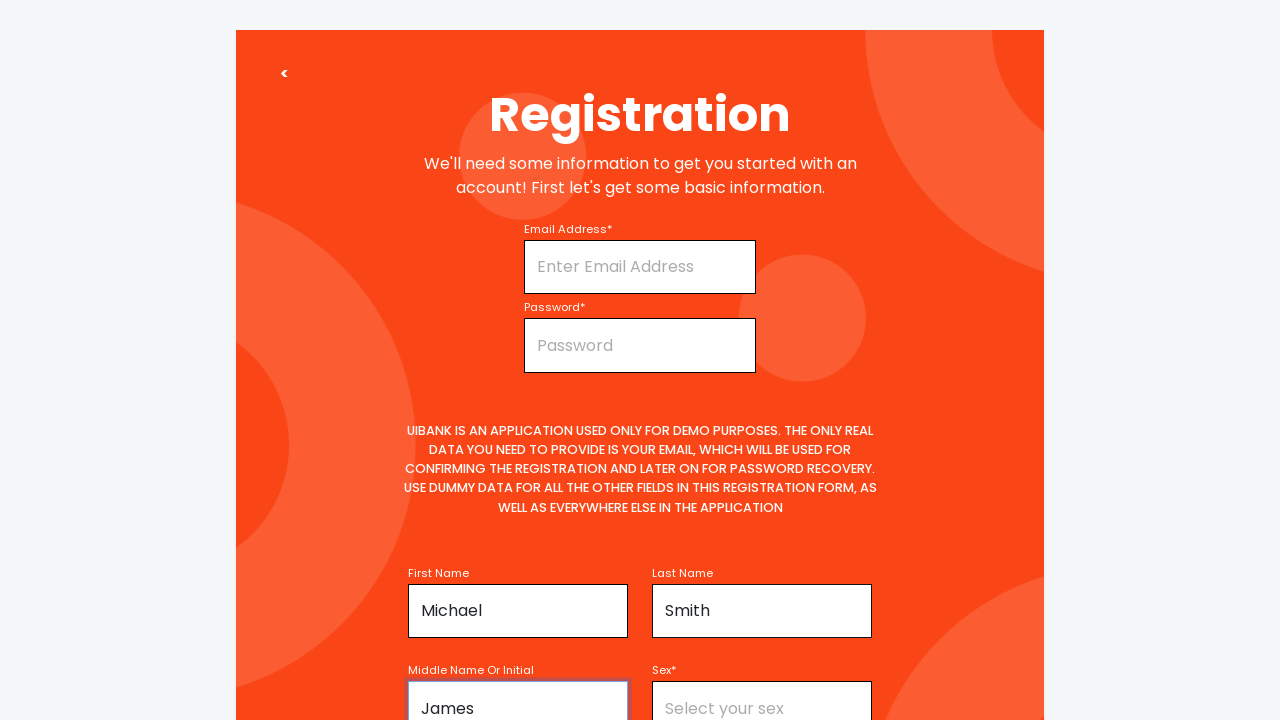

Selected 'Male' from gender dropdown on #sex
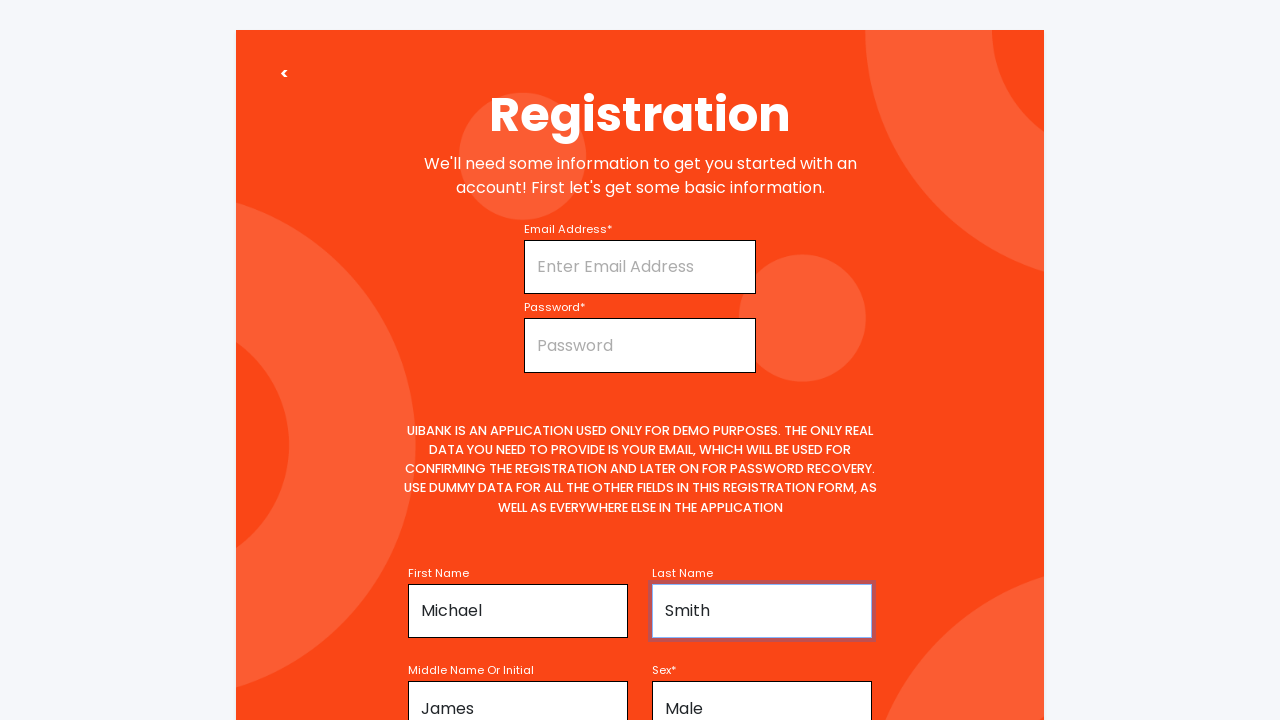

Selected 'Full-time' from employment status dropdown on #employmentStatus
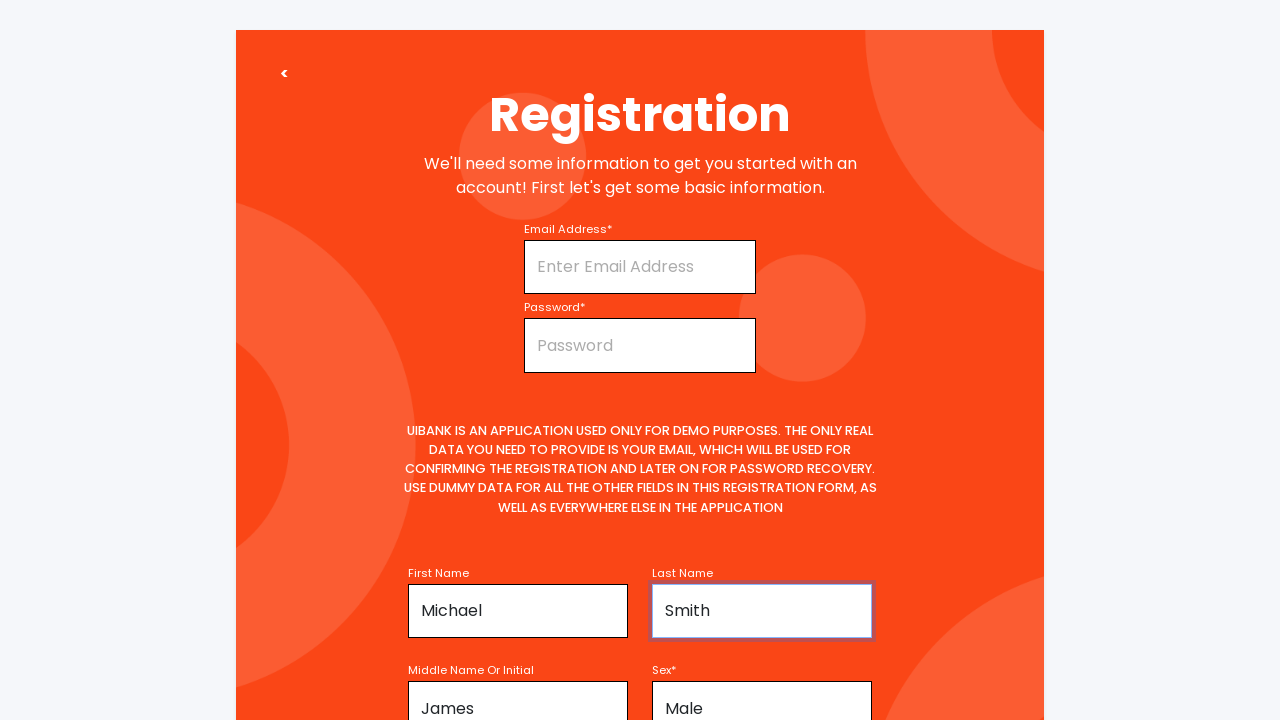

Filled username field with 'mjsmith2024' on #username
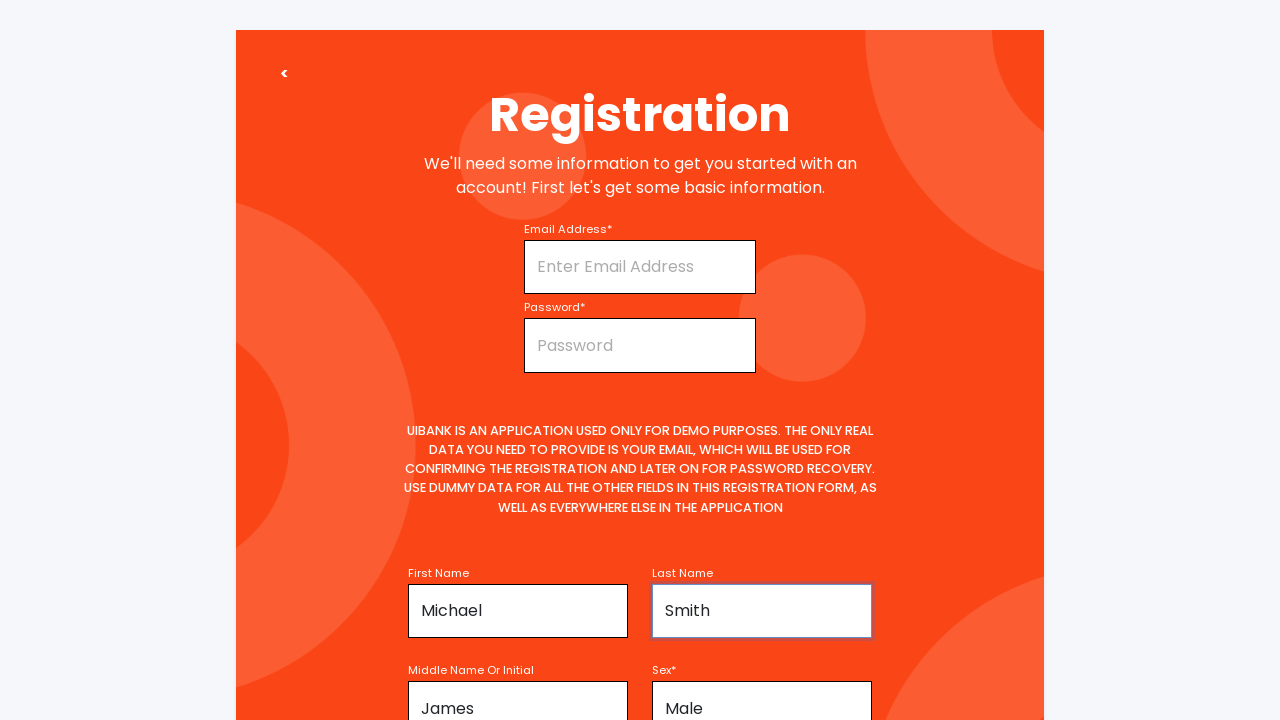

Filled email field with 'mjsmith2024@example.com' on #email
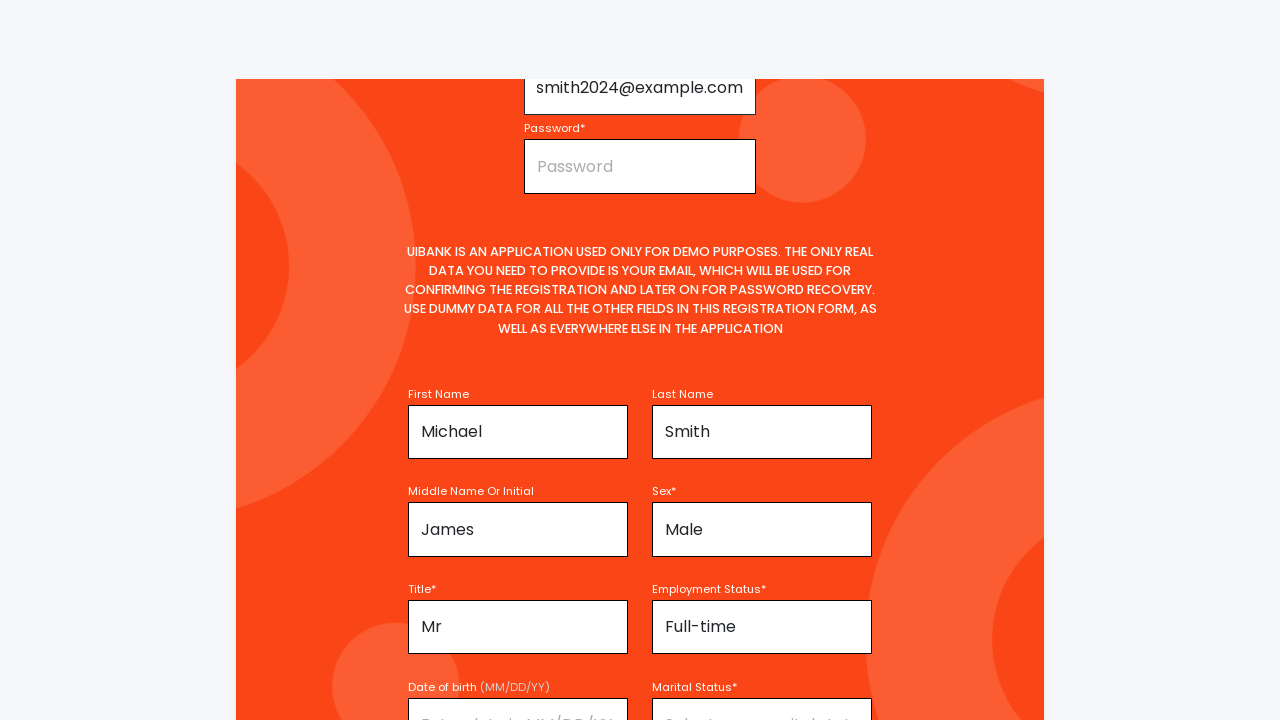

Filled password field with 'SecurePass123!' on #password
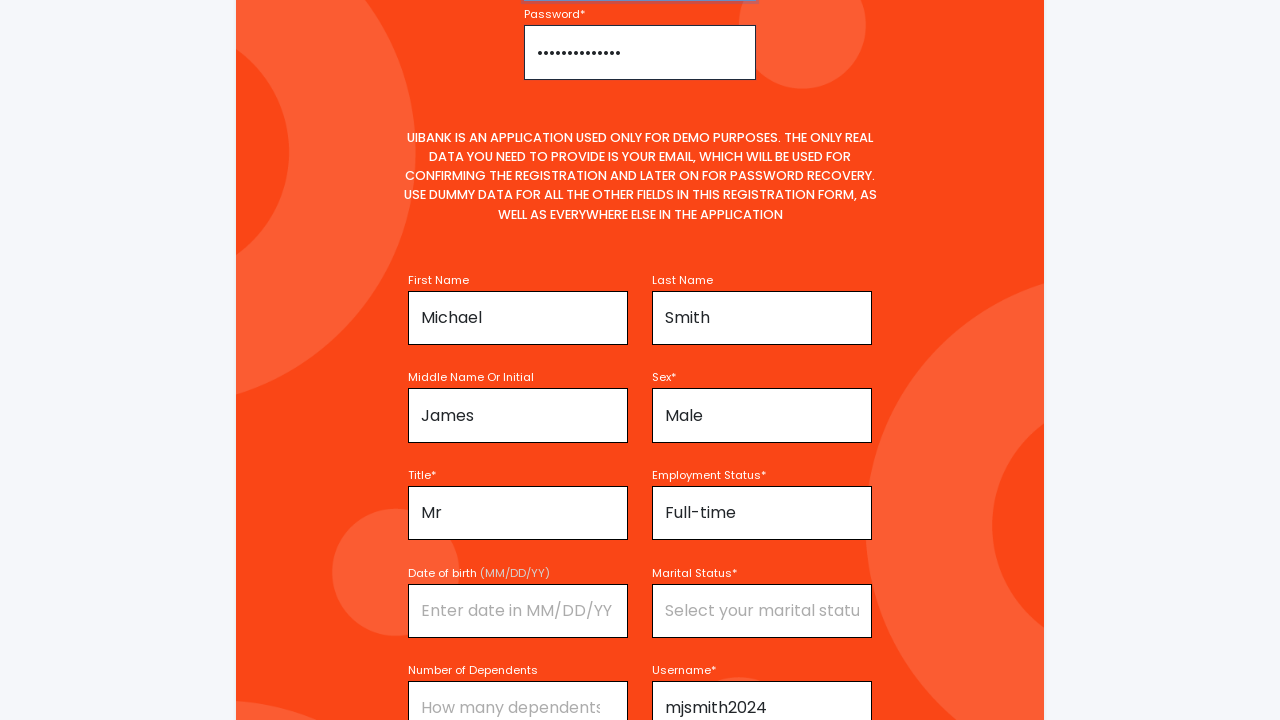

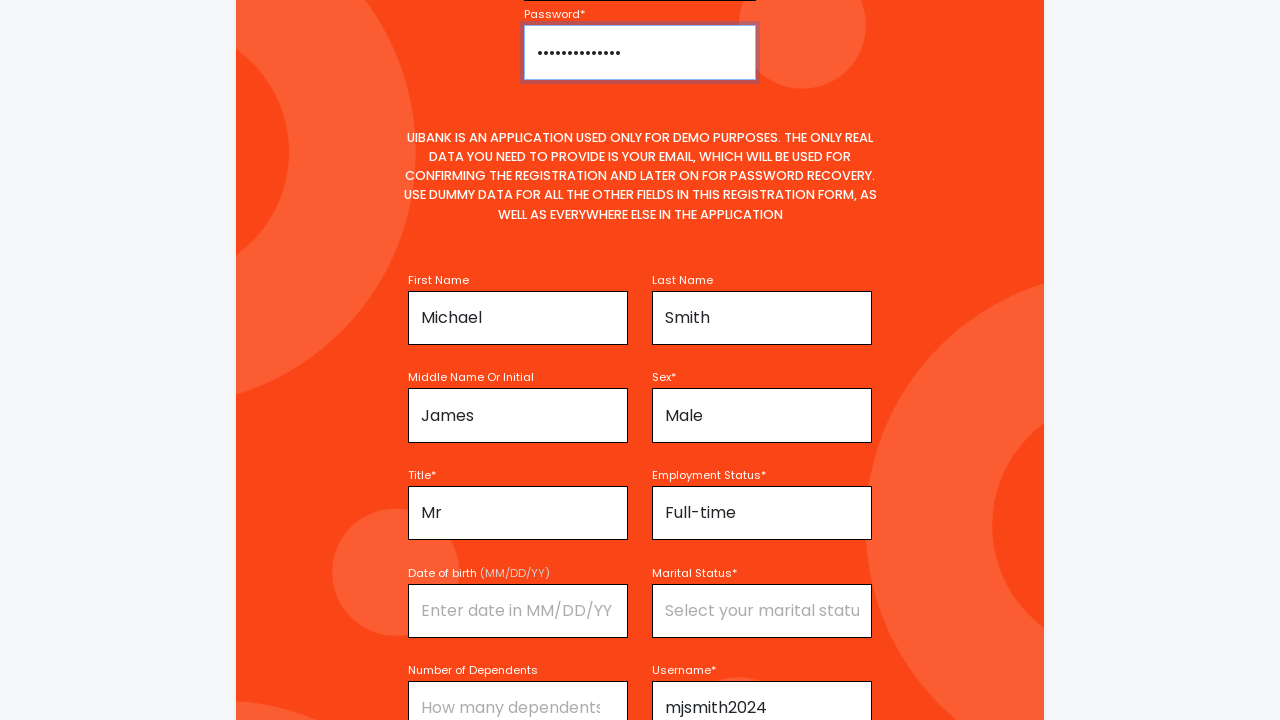